Tests handling of a JavaScript confirm dialog by clicking the confirm button, dismissing it, and verifying the result text

Starting URL: https://testotomasyonu.com/javascriptAlert

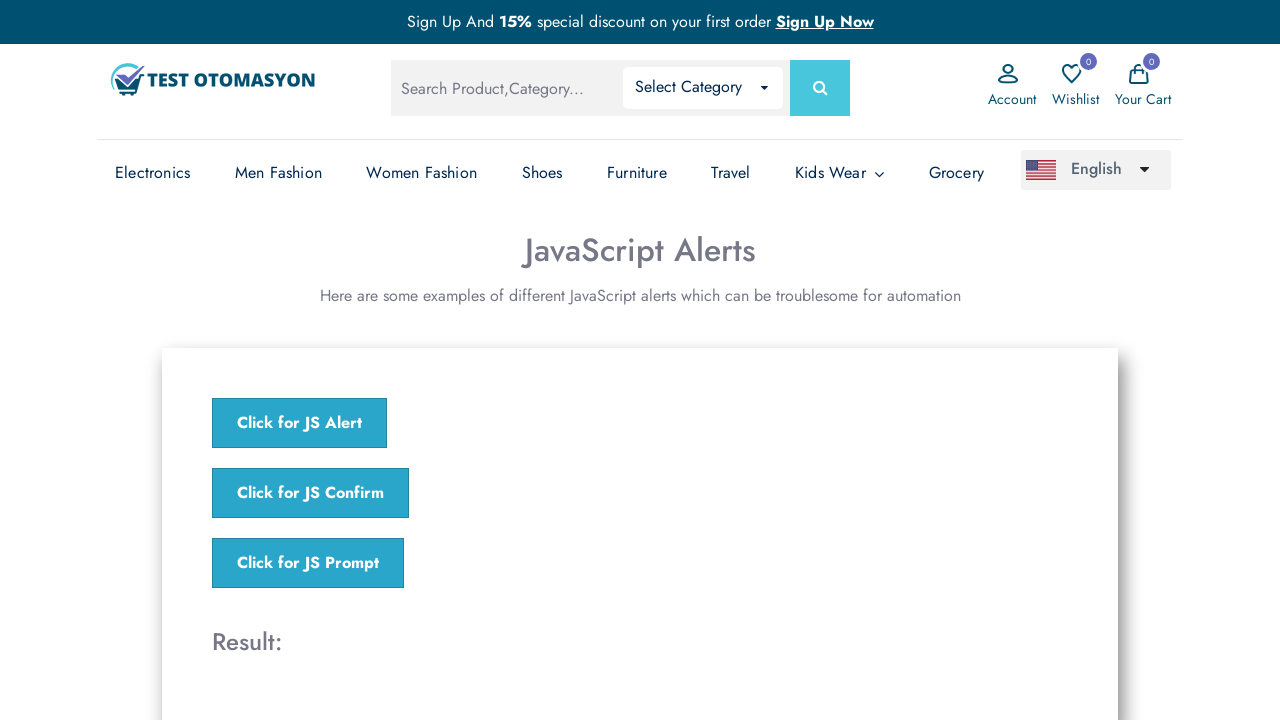

Clicked 'Click for JS Confirm' button to trigger JavaScript confirm dialog at (310, 493) on text='Click for JS Confirm'
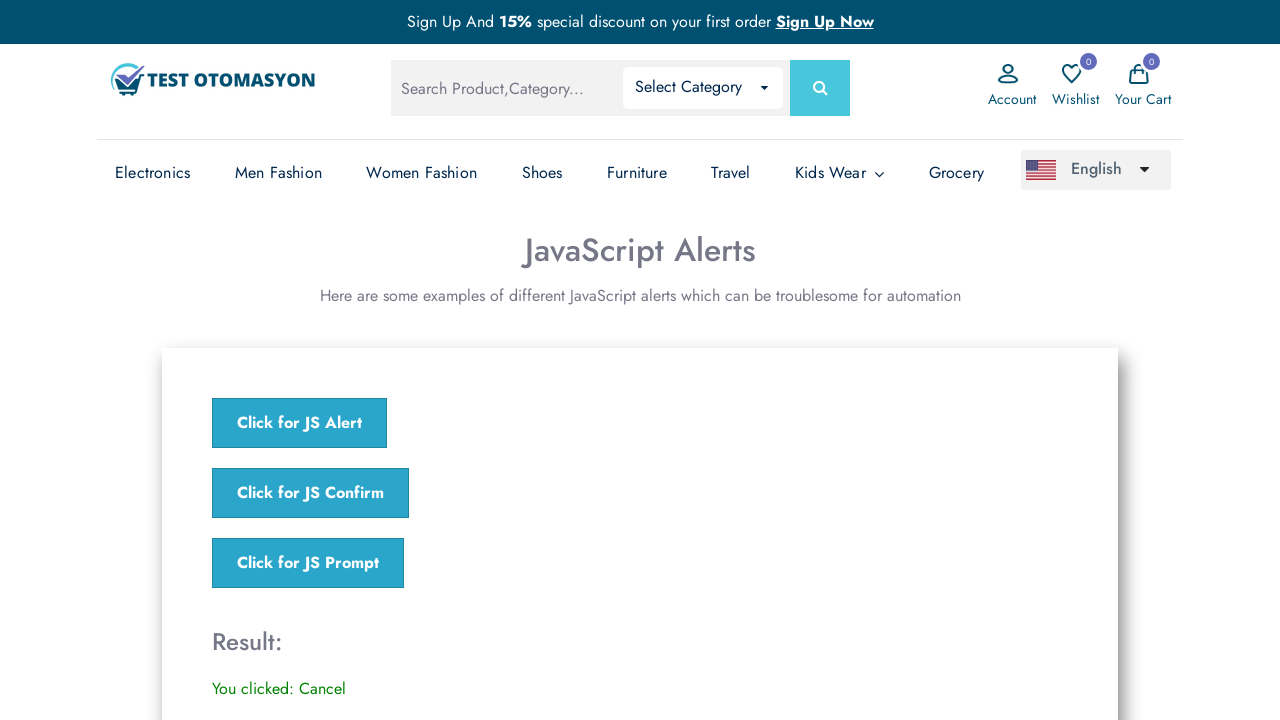

Set up dialog handler to dismiss the confirm dialog
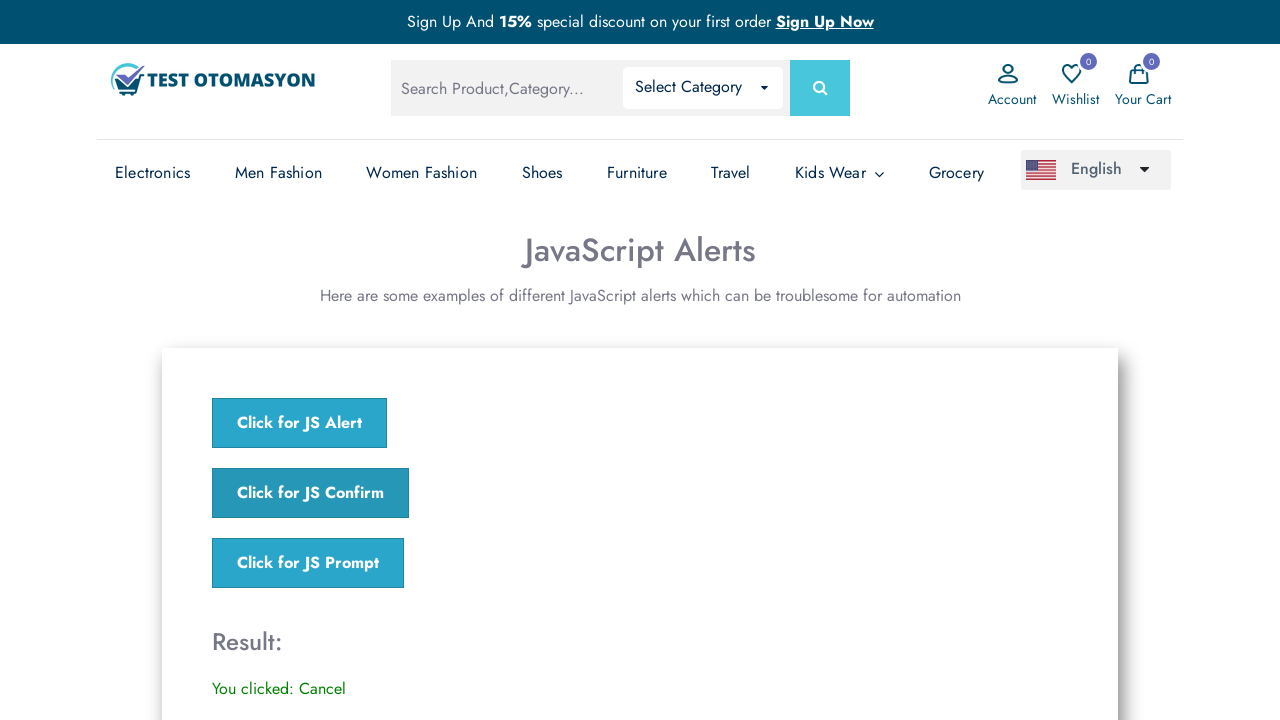

Waited 1000ms for dialog to be processed
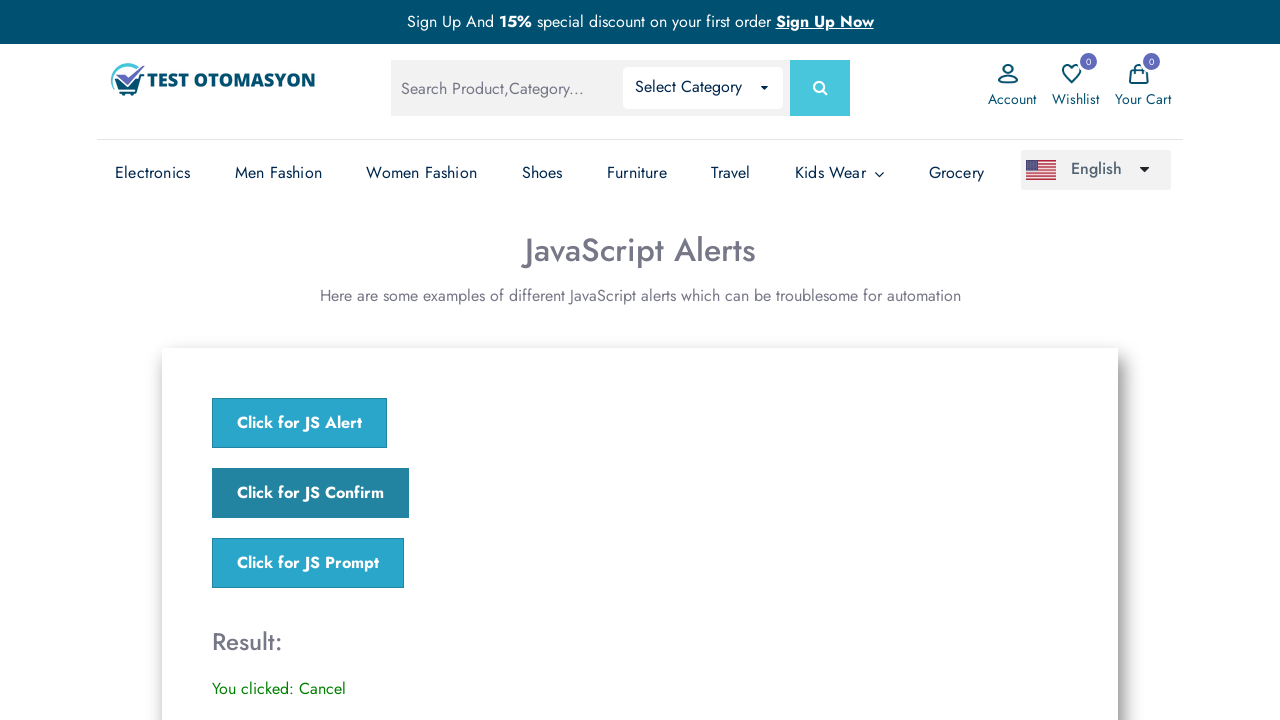

Located result element with id 'result'
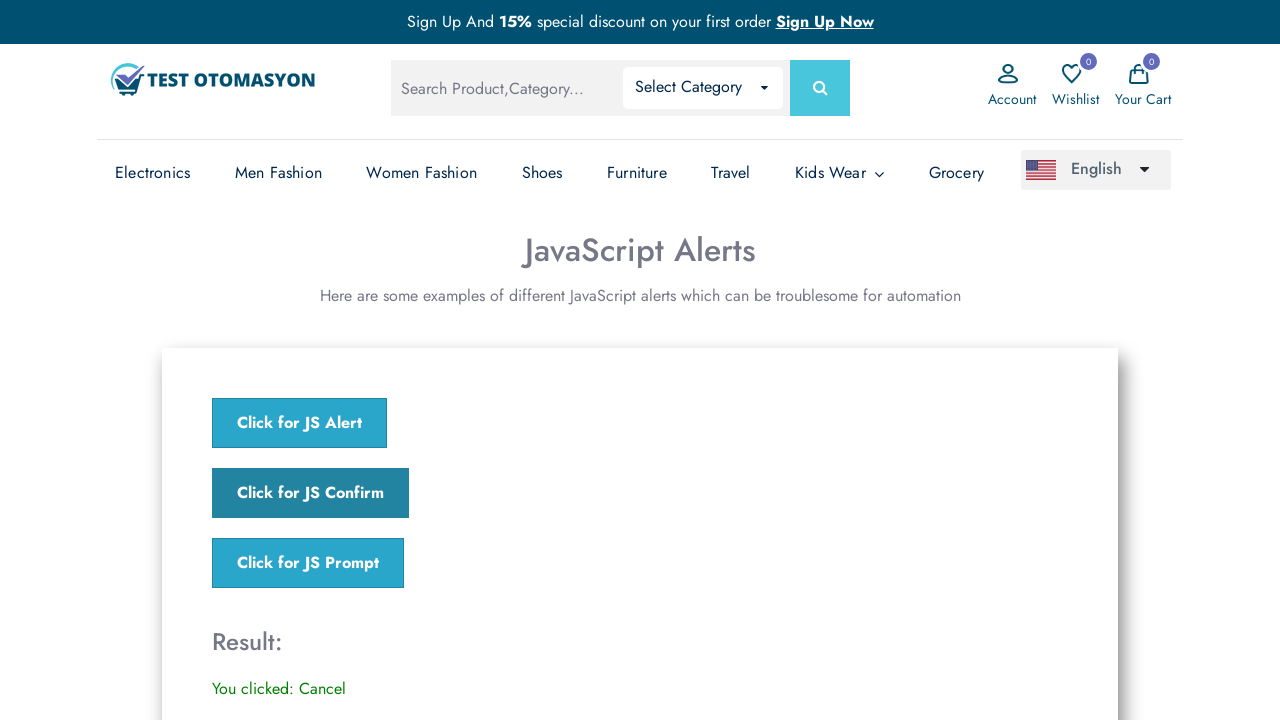

Verified result text equals 'You clicked: Cancel'
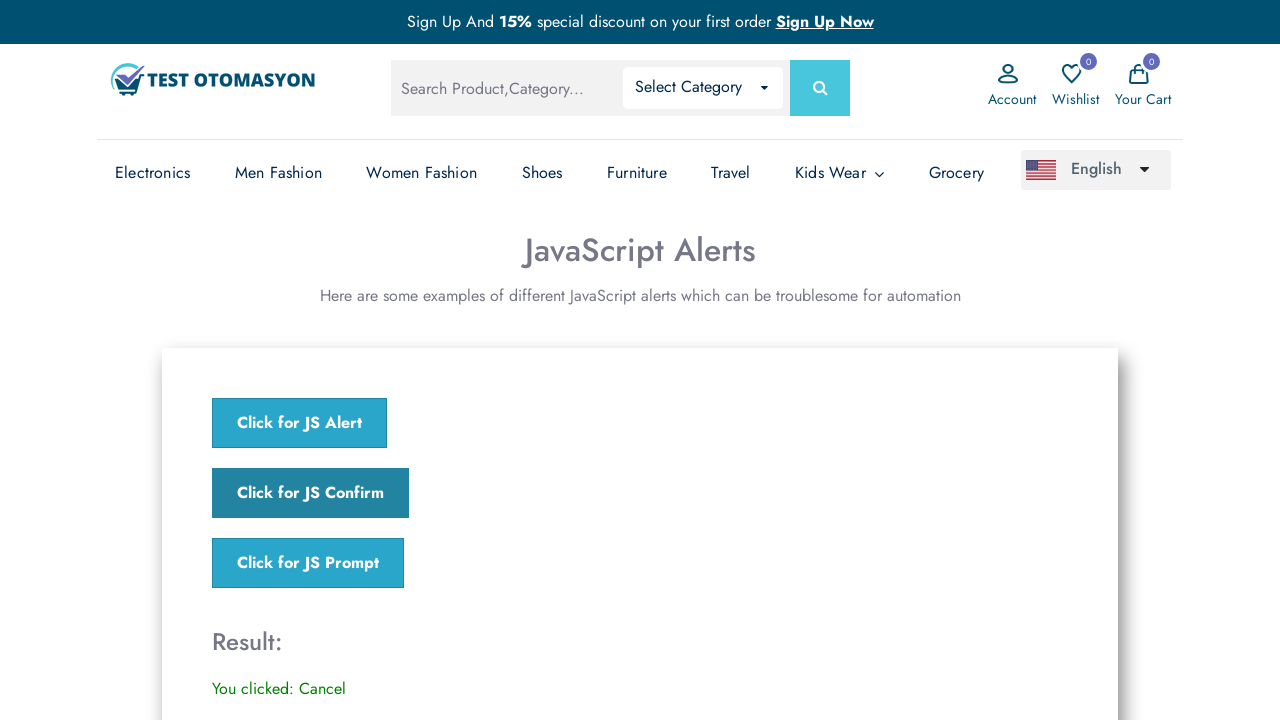

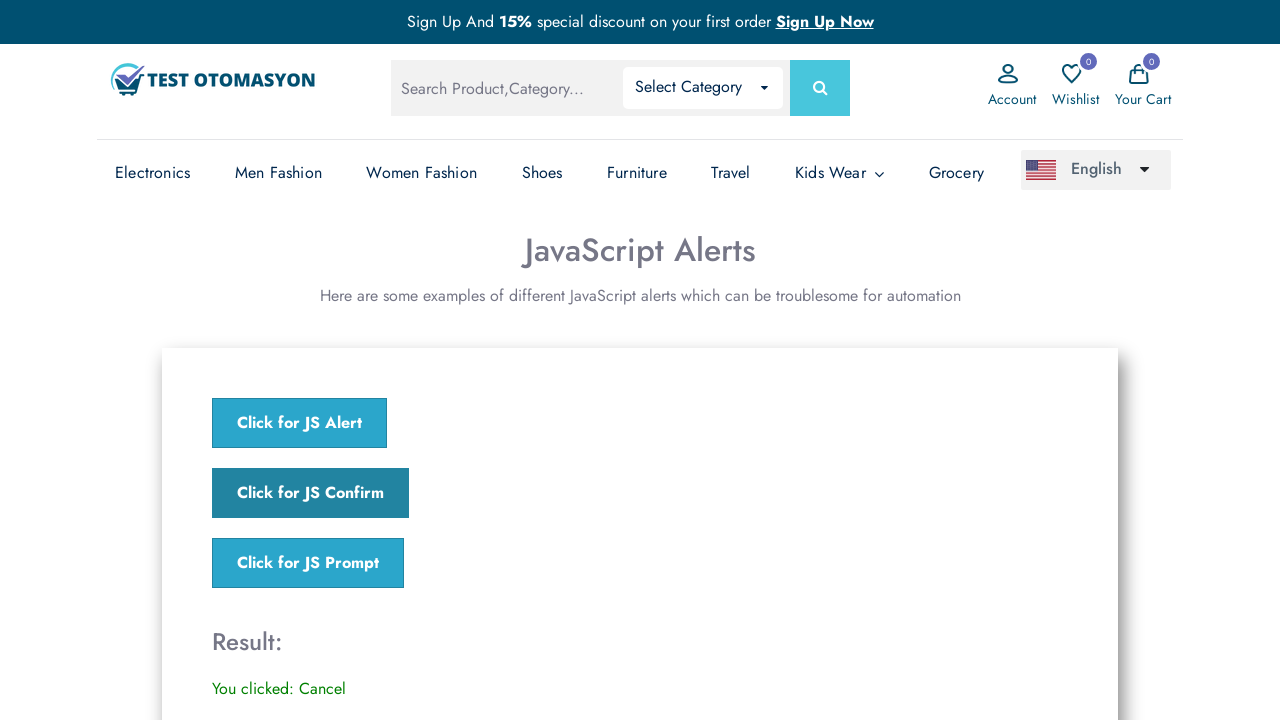